Tests keyboard operations by copying text from one address field to another using keyboard shortcuts (Ctrl+A, Ctrl+C, Tab, Ctrl+V)

Starting URL: https://demoqa.com/text-box

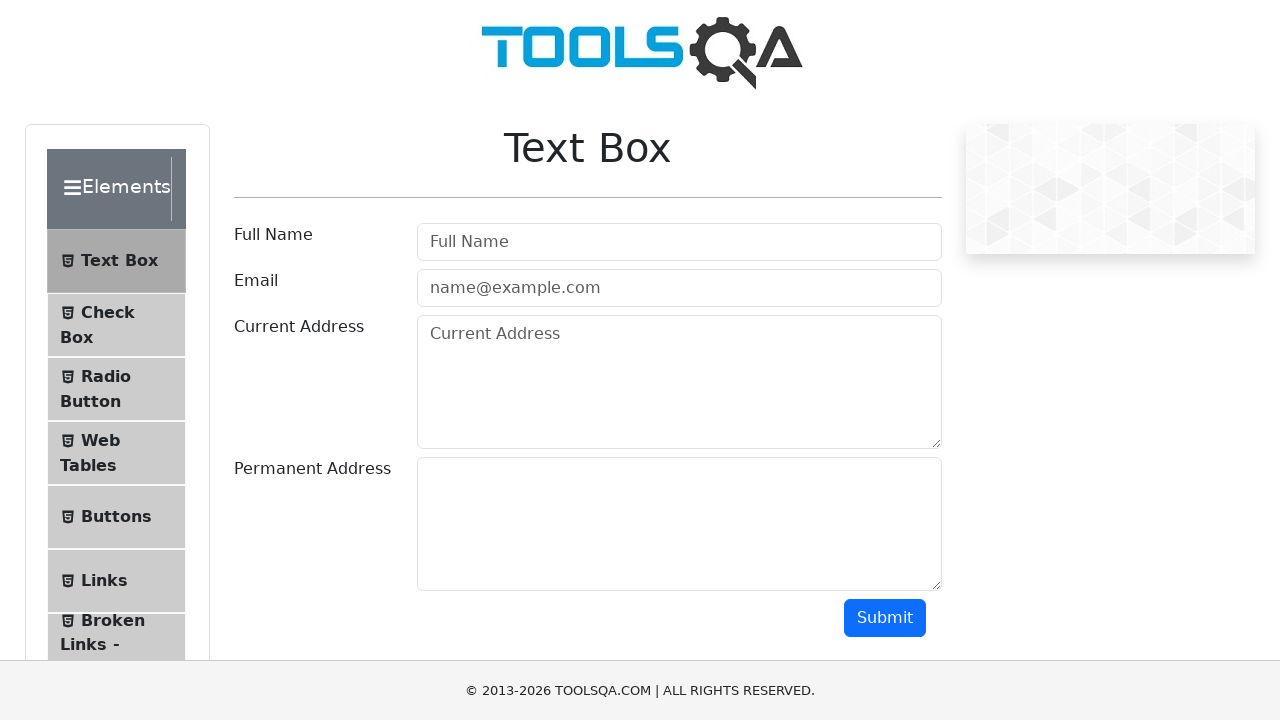

Filled current address field with 'SuperTech Eco village-2, Greater Noida' on #currentAddress
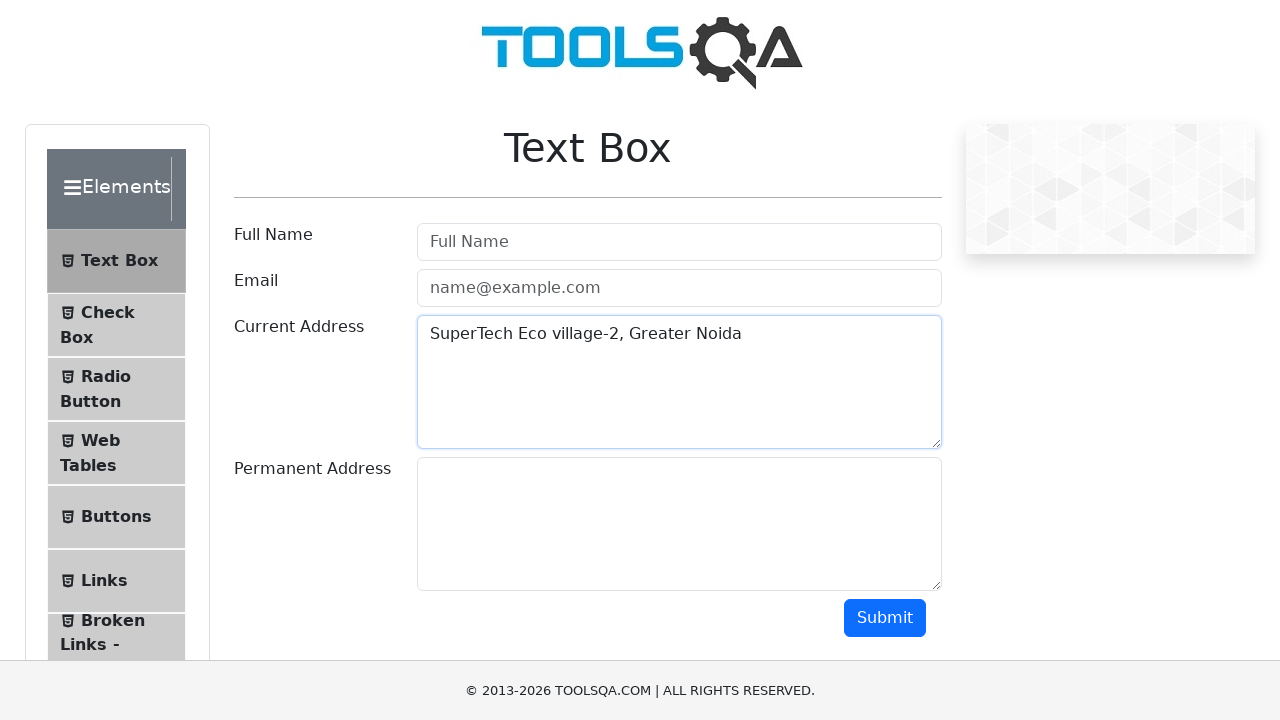

Pressed Ctrl+A to select all text in current address field
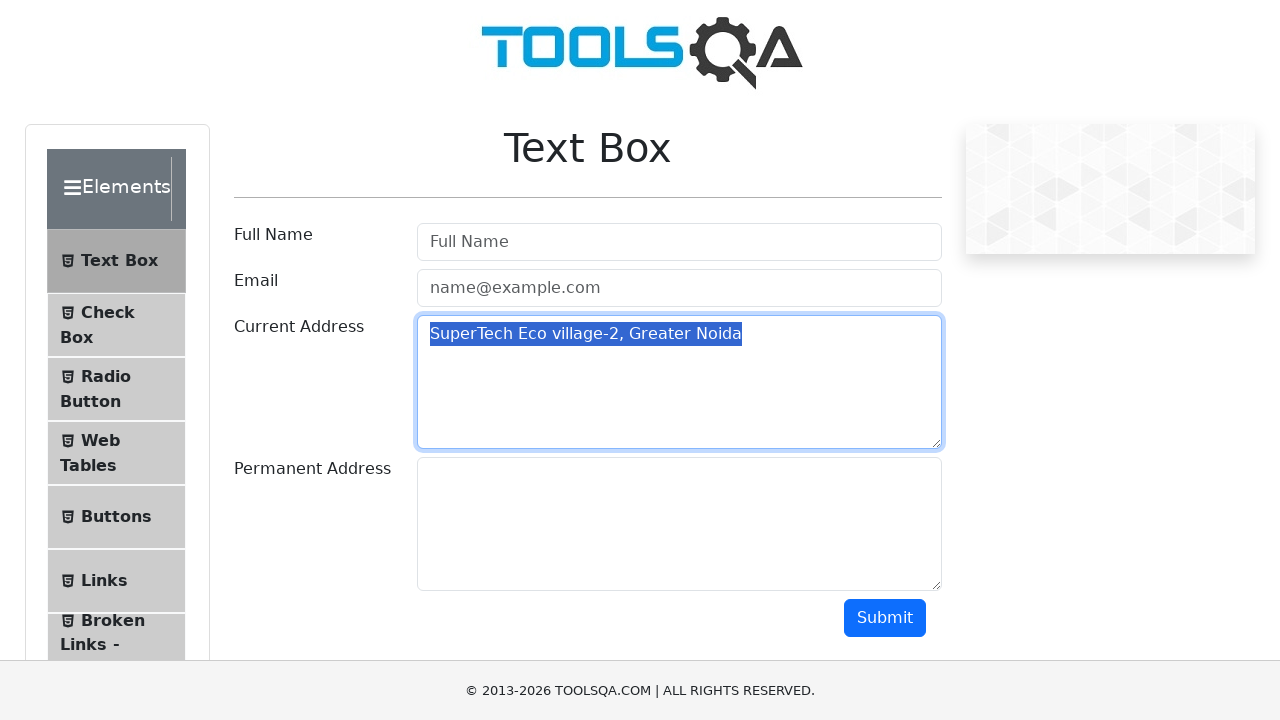

Pressed Ctrl+C to copy selected text
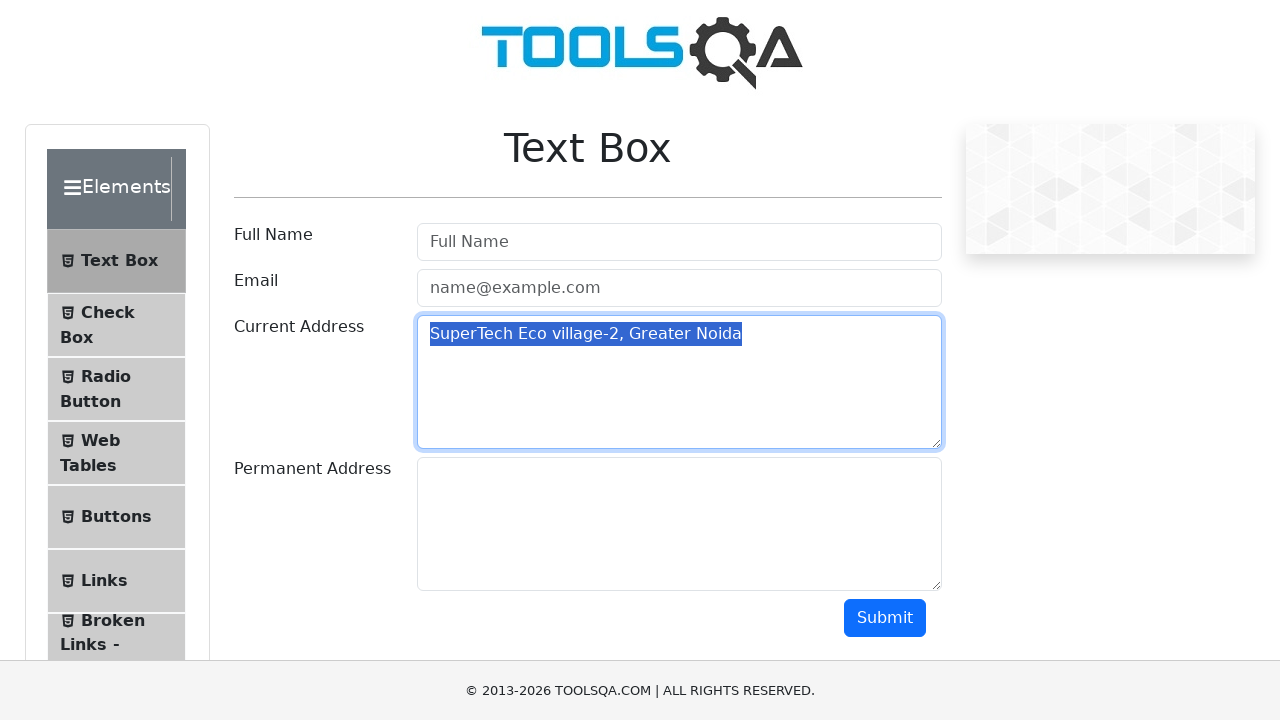

Pressed Tab to move focus to permanent address field
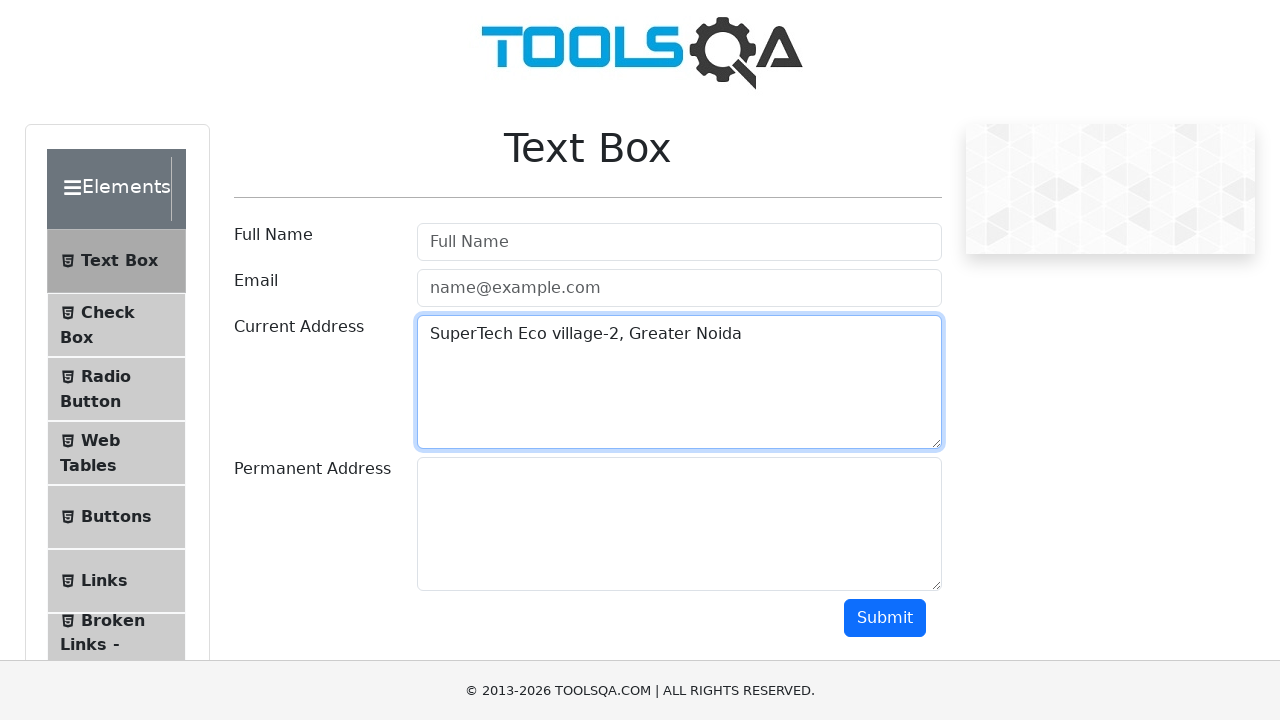

Pressed Ctrl+V to paste copied text into permanent address field
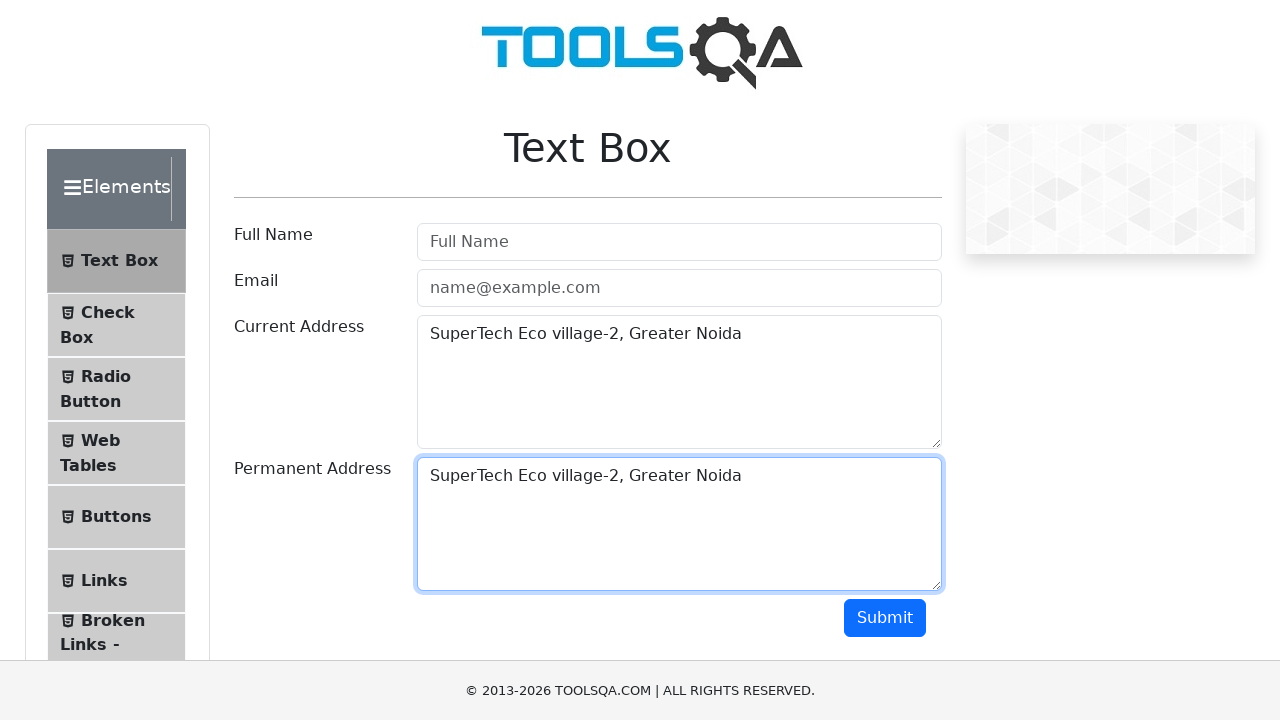

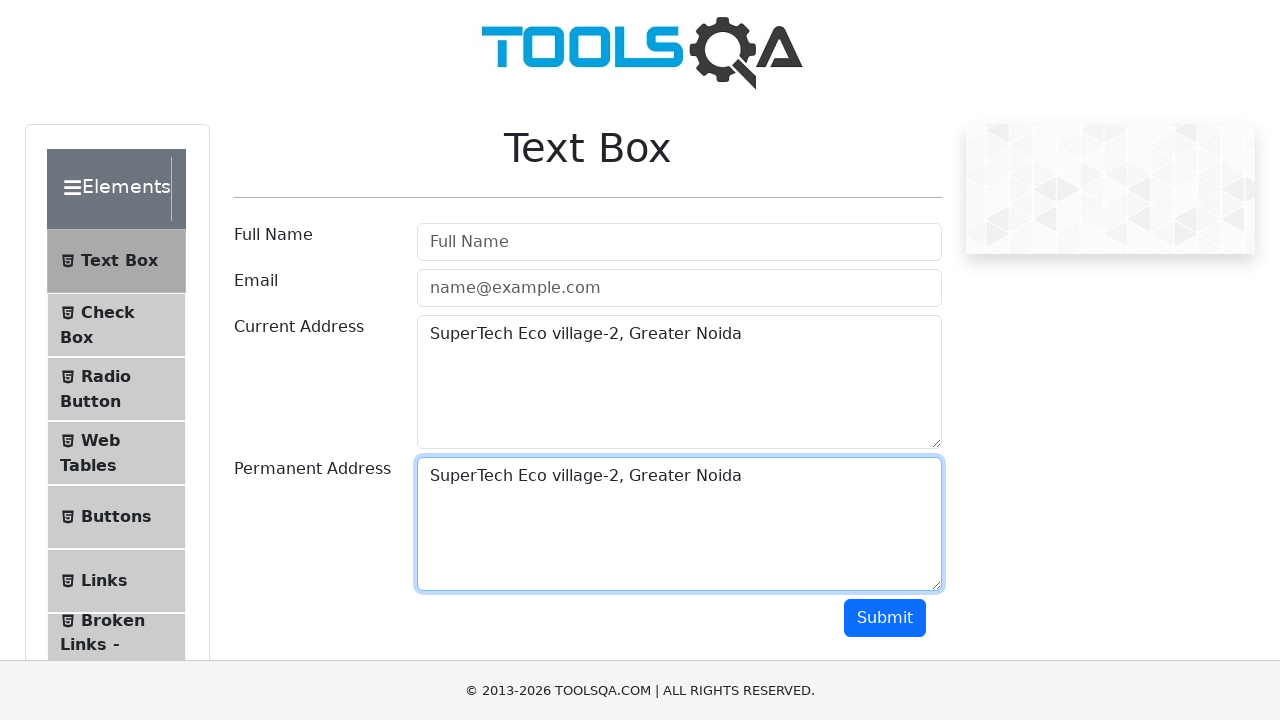